Selects all unselected checkboxes on the automation practice page

Starting URL: https://rahulshettyacademy.com/AutomationPractice/

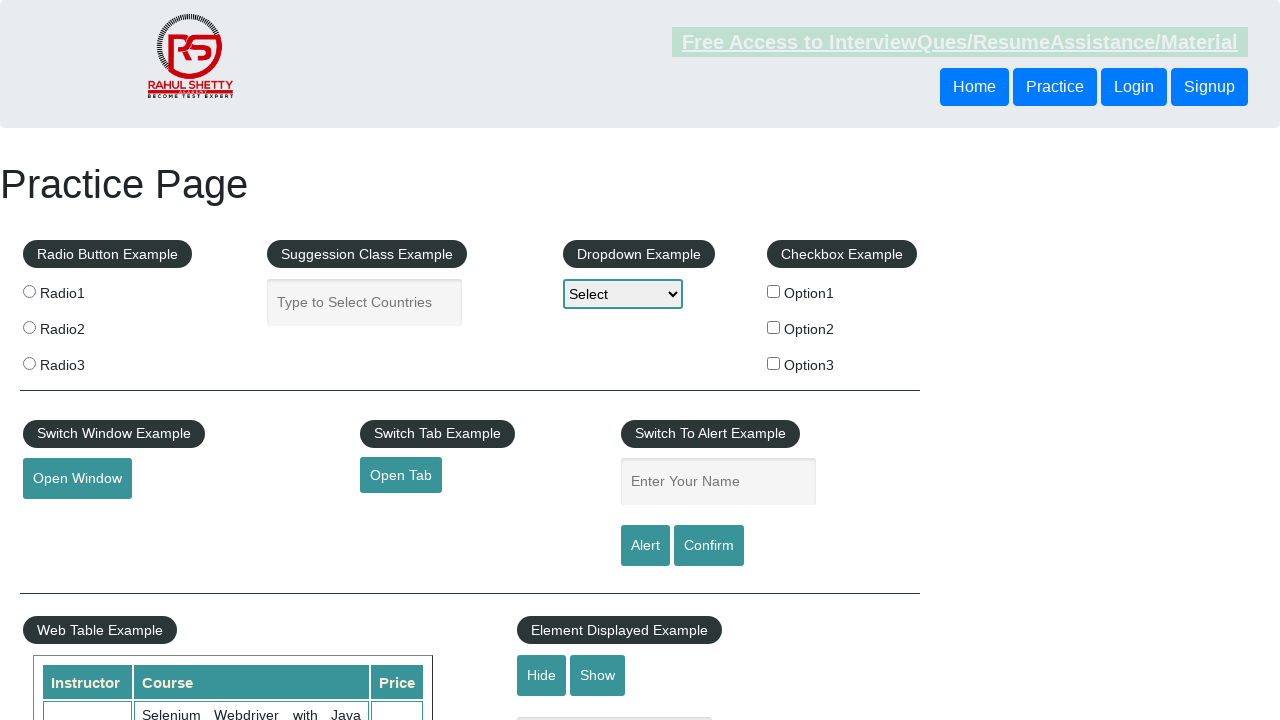

Navigated to automation practice page
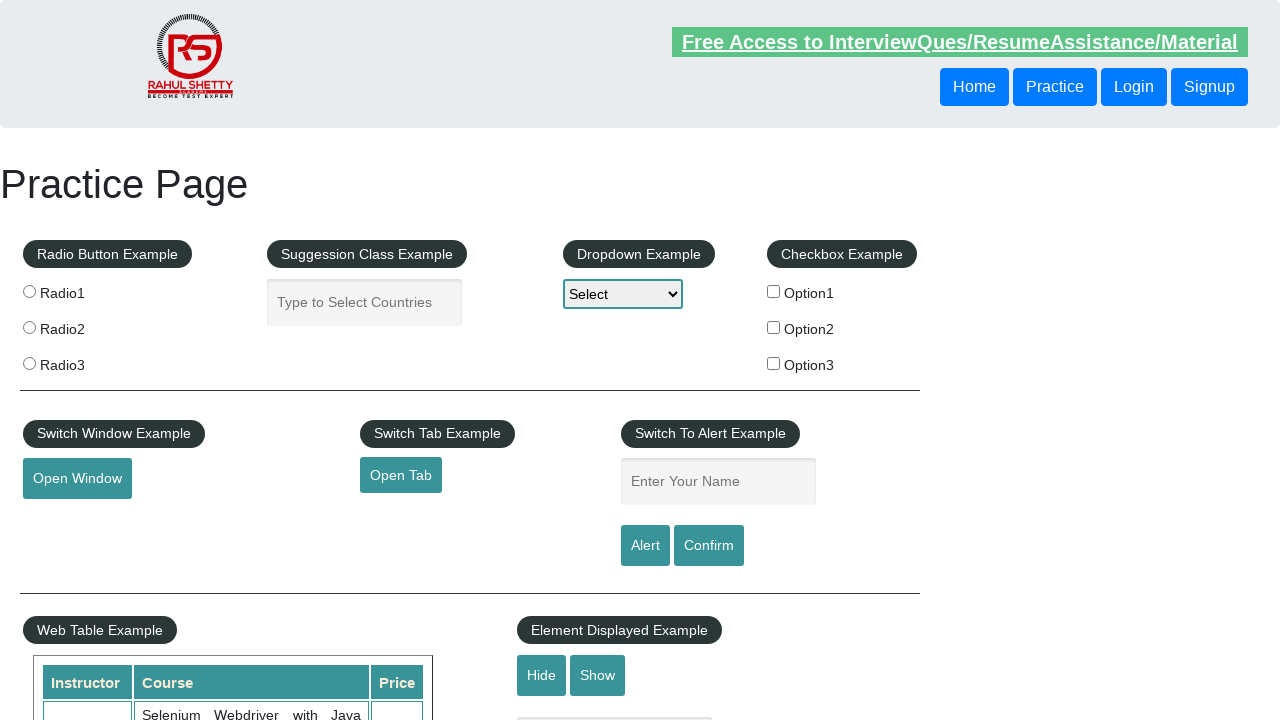

Retrieved all checkbox elements from page
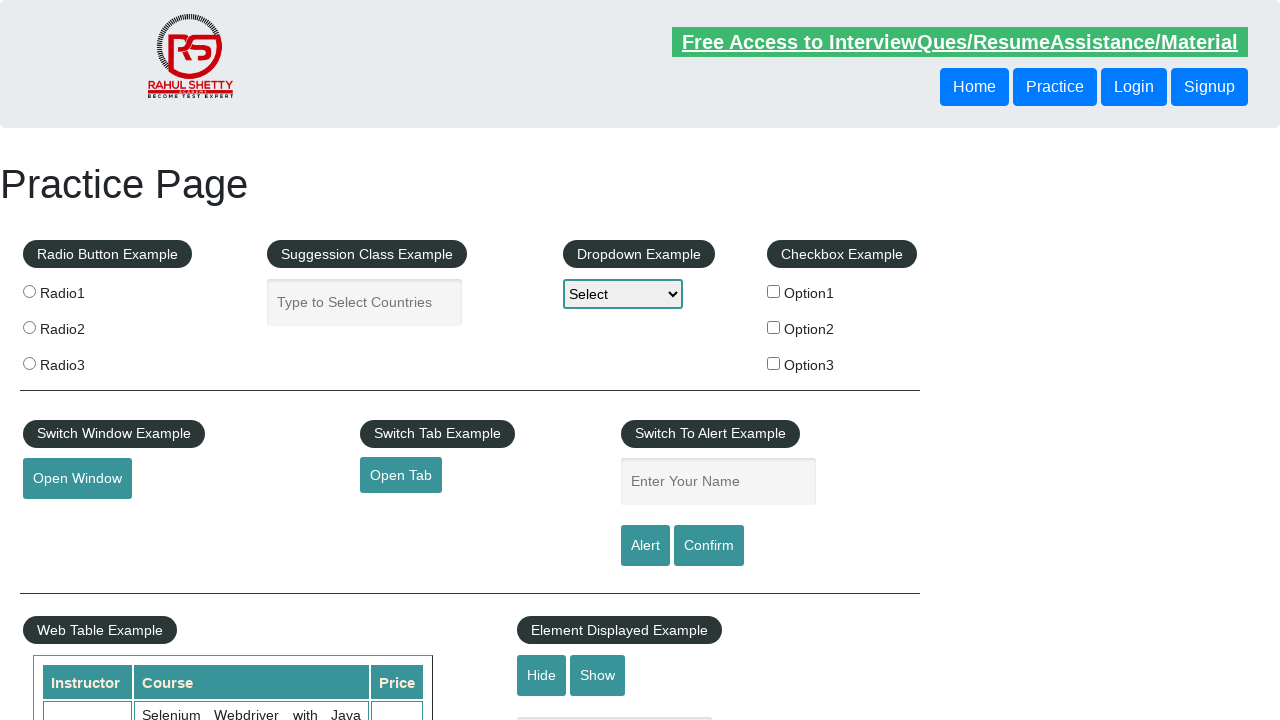

Selected an unselected checkbox at (774, 291) on input[type='checkbox'] >> nth=0
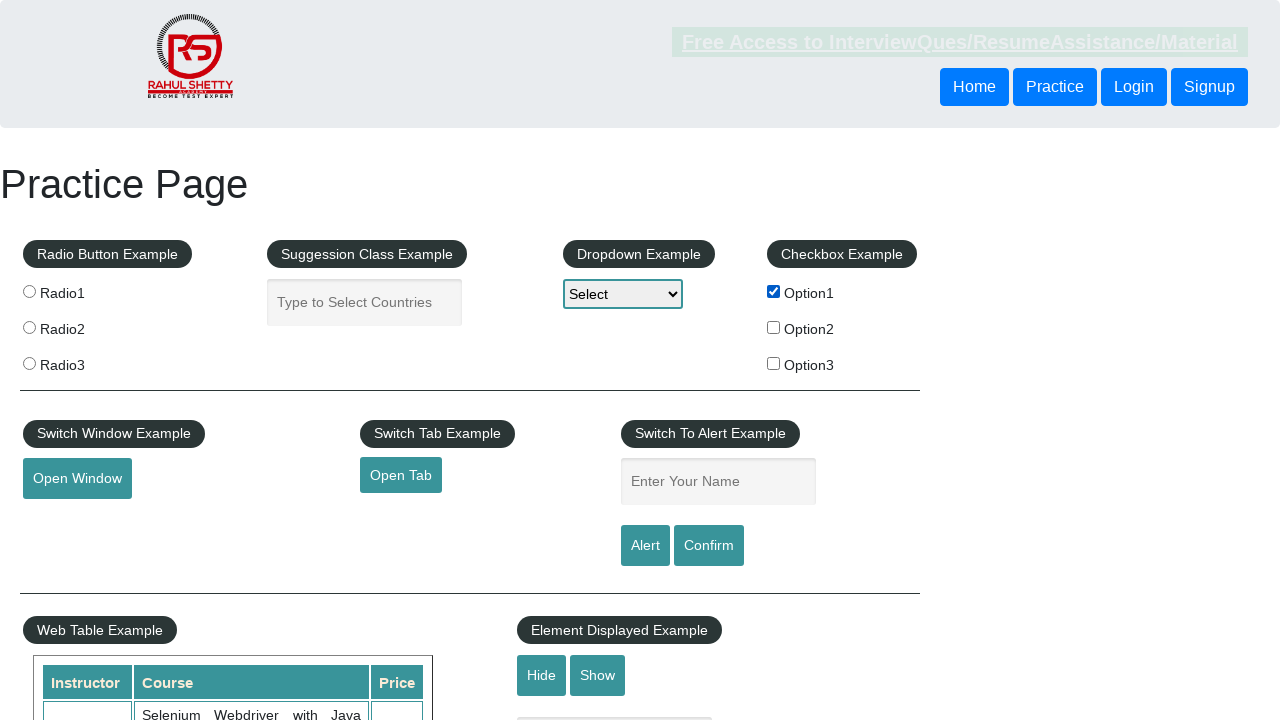

Selected an unselected checkbox at (774, 327) on input[type='checkbox'] >> nth=1
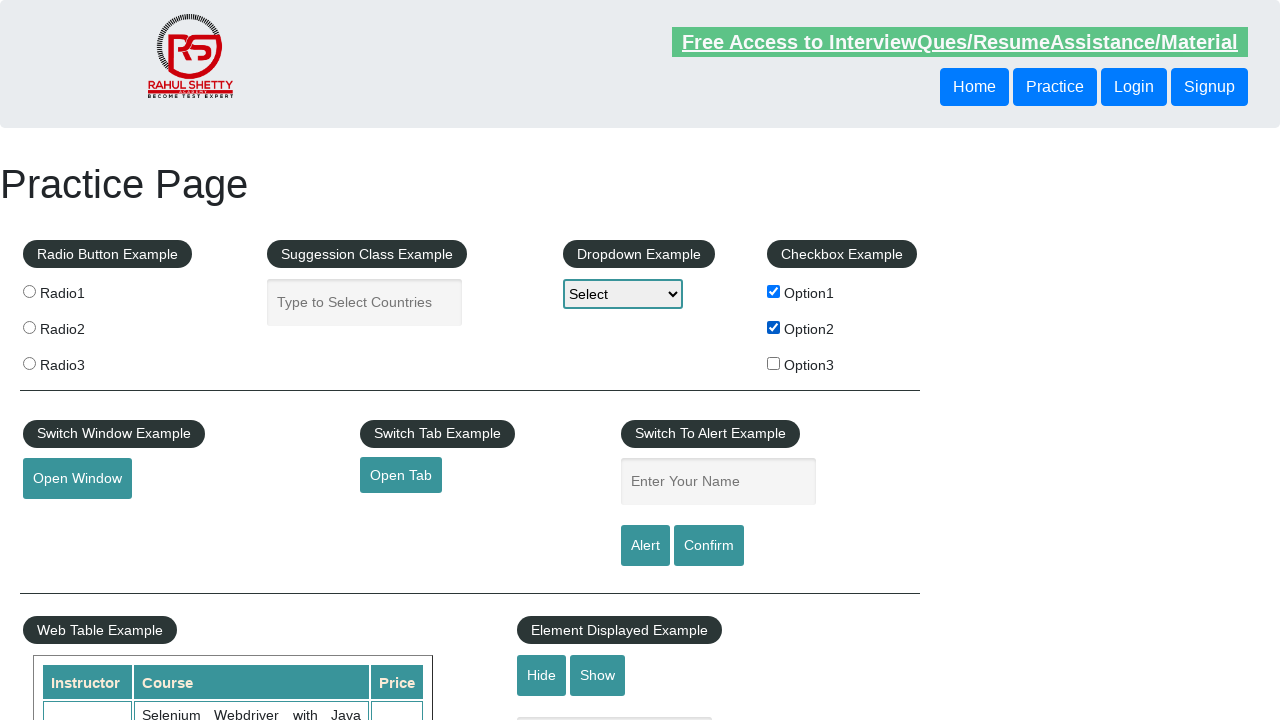

Selected an unselected checkbox at (774, 363) on input[type='checkbox'] >> nth=2
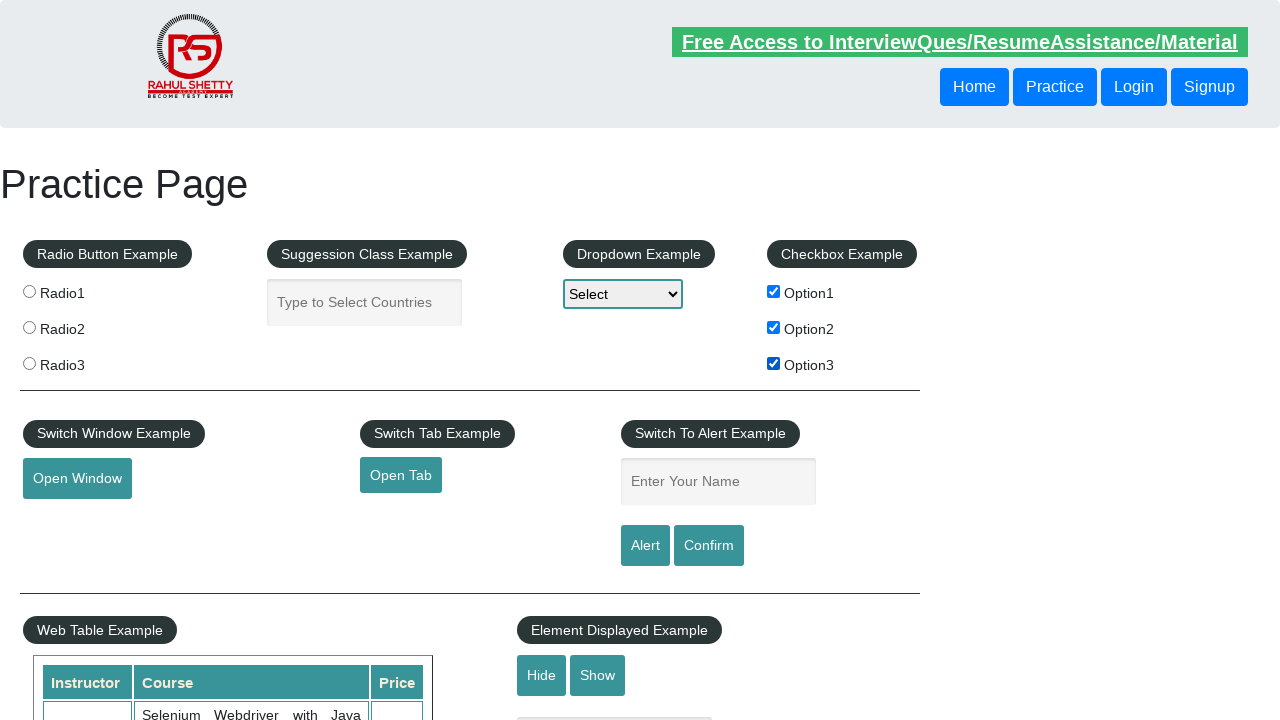

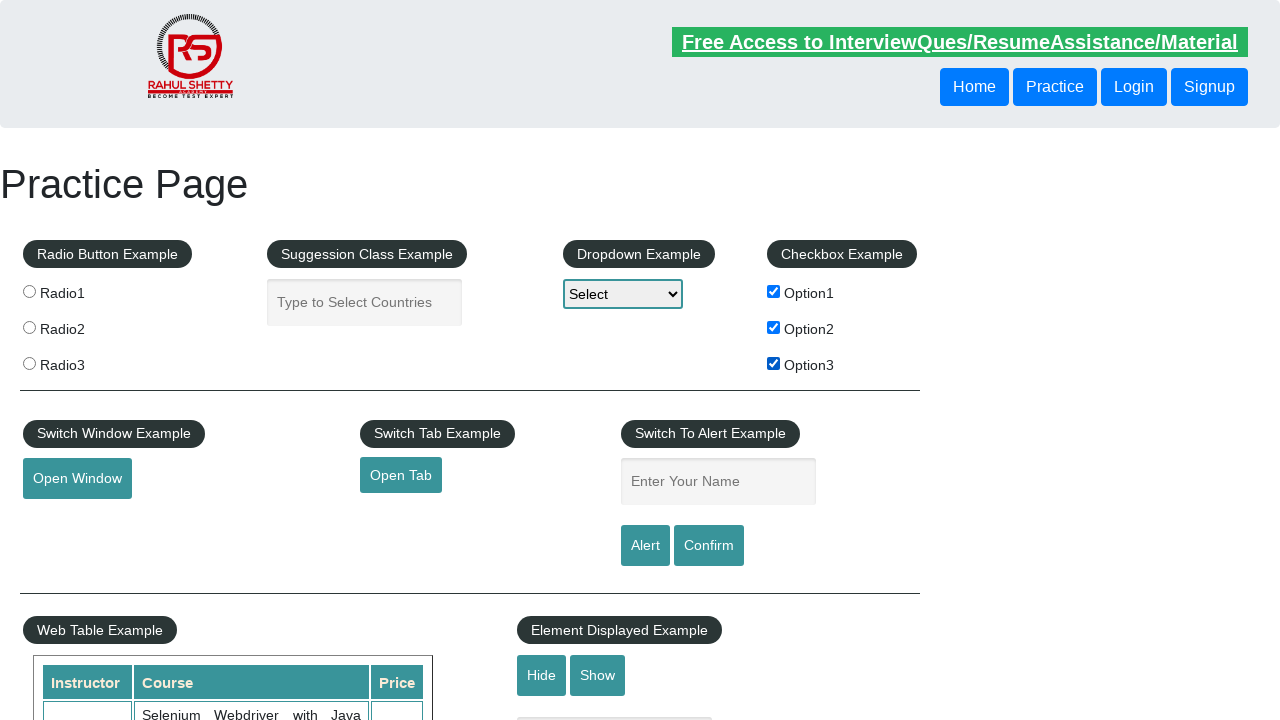